Tests browser window resizing functionality by navigating to RedBus website and changing the window size to 500x500 pixels

Starting URL: https://www.redbus.in/

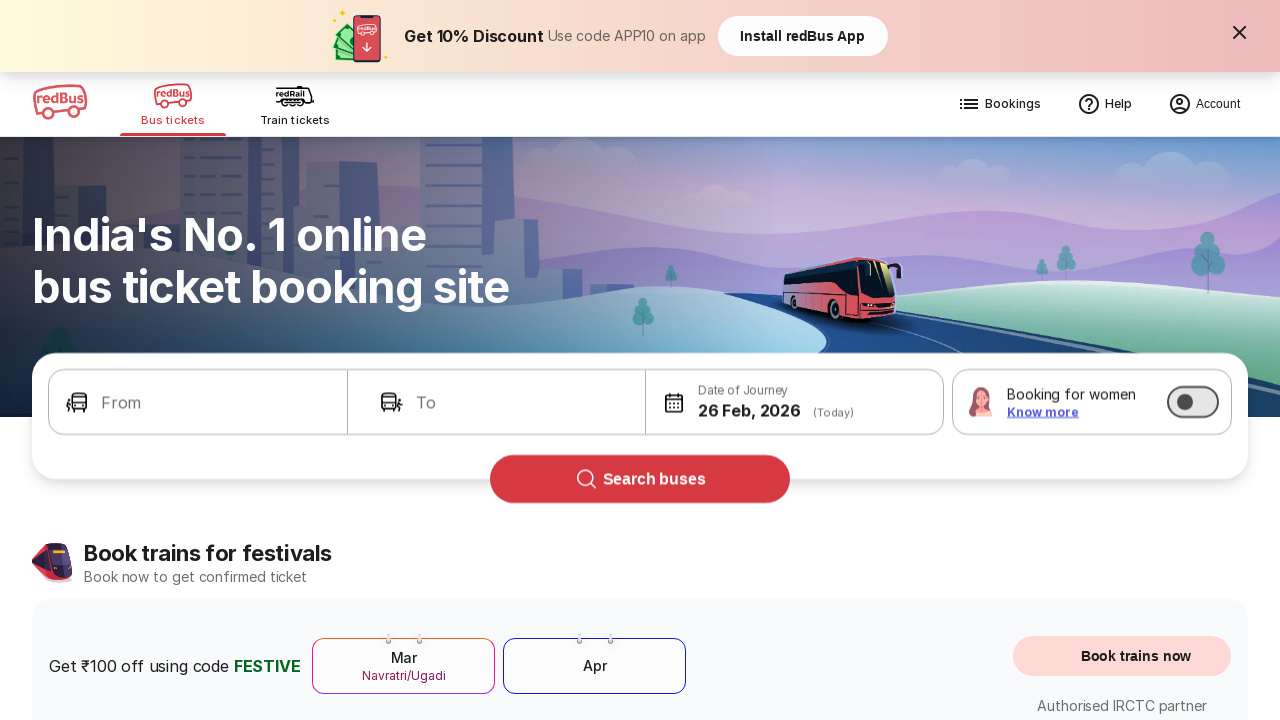

Retrieved current viewport size
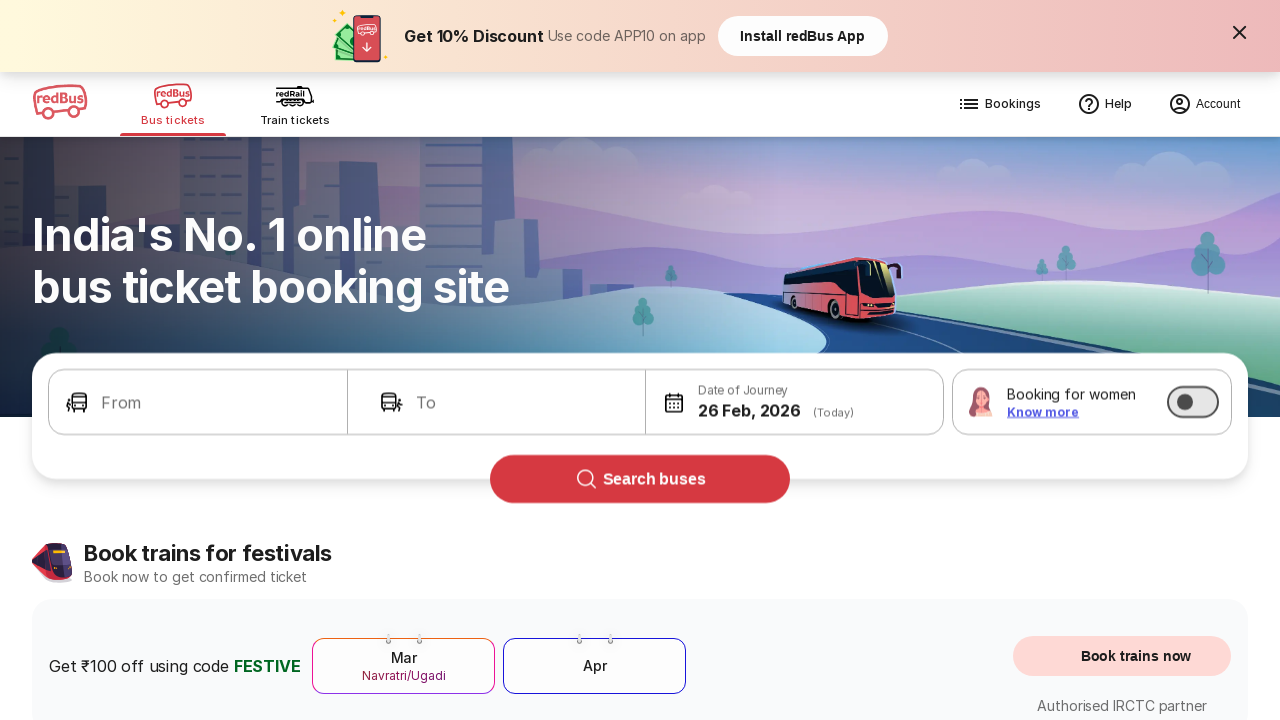

Set viewport size to 500x500 pixels
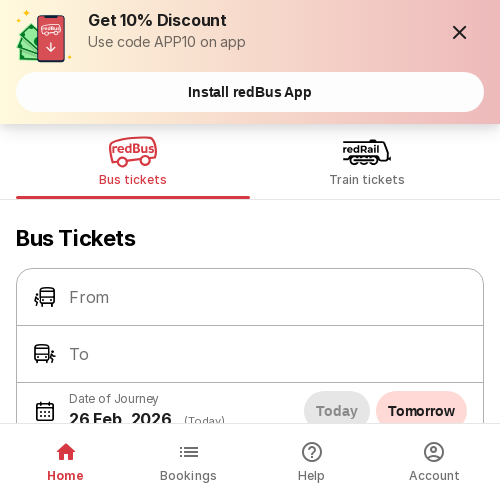

Waited 1 second for viewport resize to complete
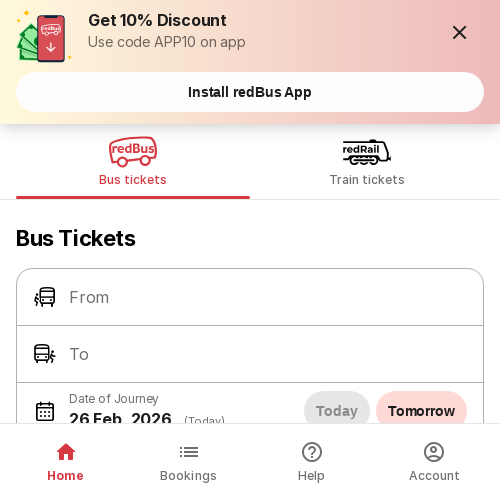

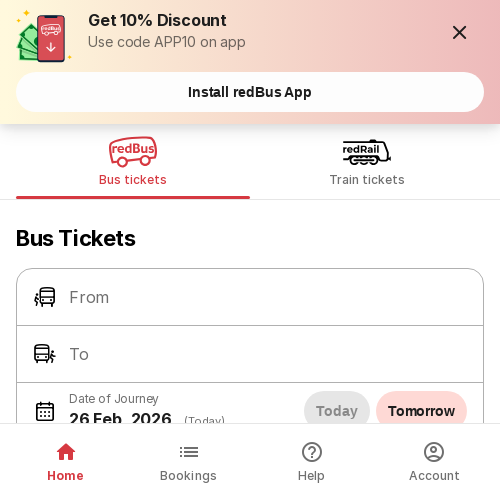